Tests that edits are cancelled when pressing Escape

Starting URL: https://demo.playwright.dev/todomvc

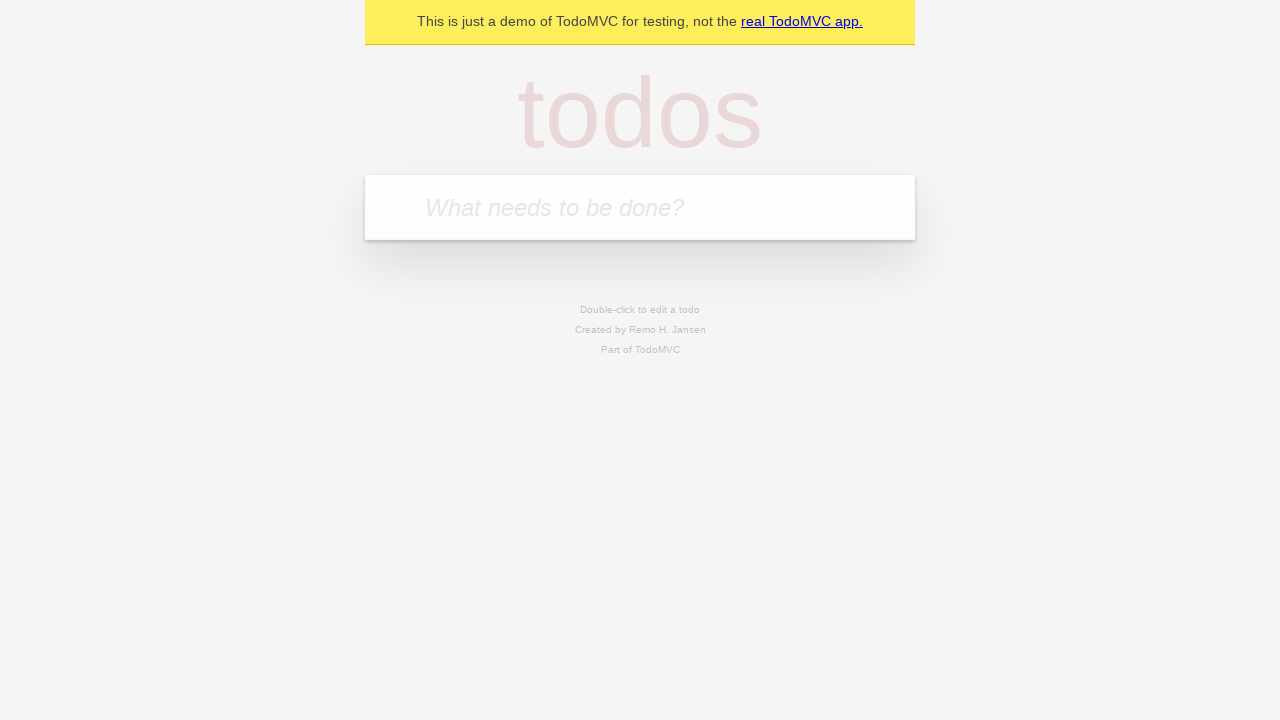

Filled todo input with 'buy some cheese' on internal:attr=[placeholder="What needs to be done?"i]
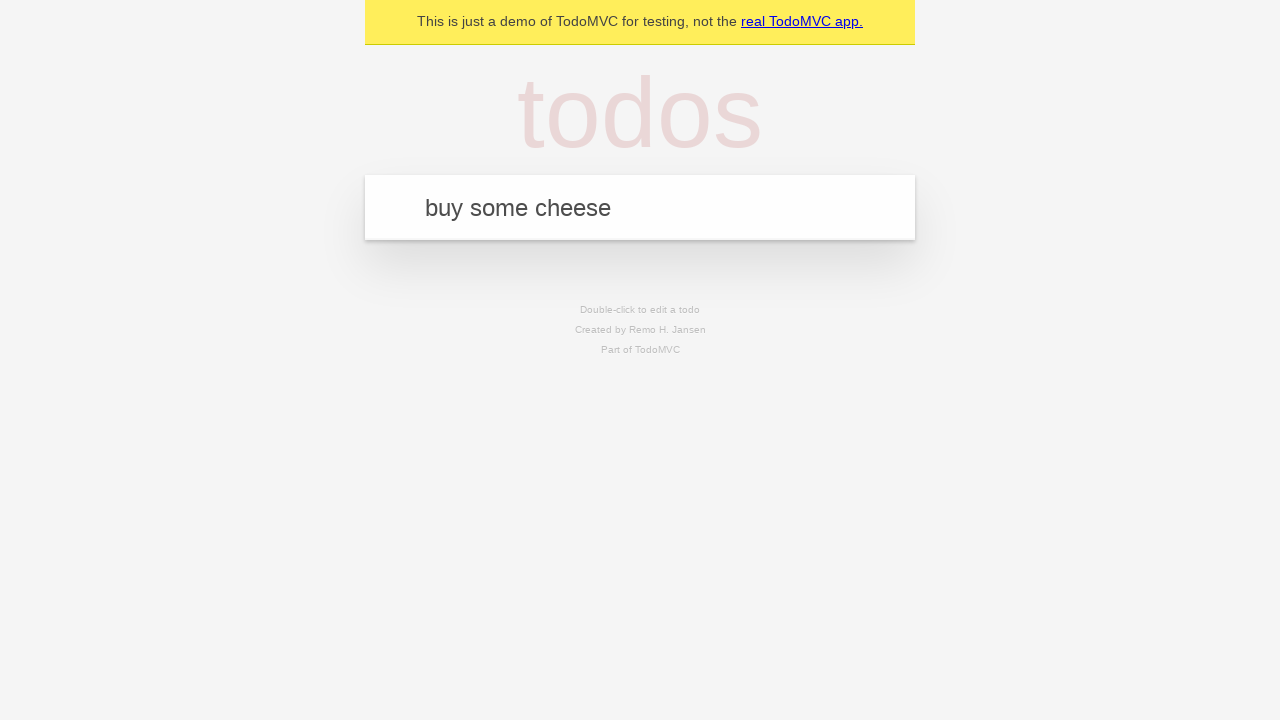

Pressed Enter to create todo 'buy some cheese' on internal:attr=[placeholder="What needs to be done?"i]
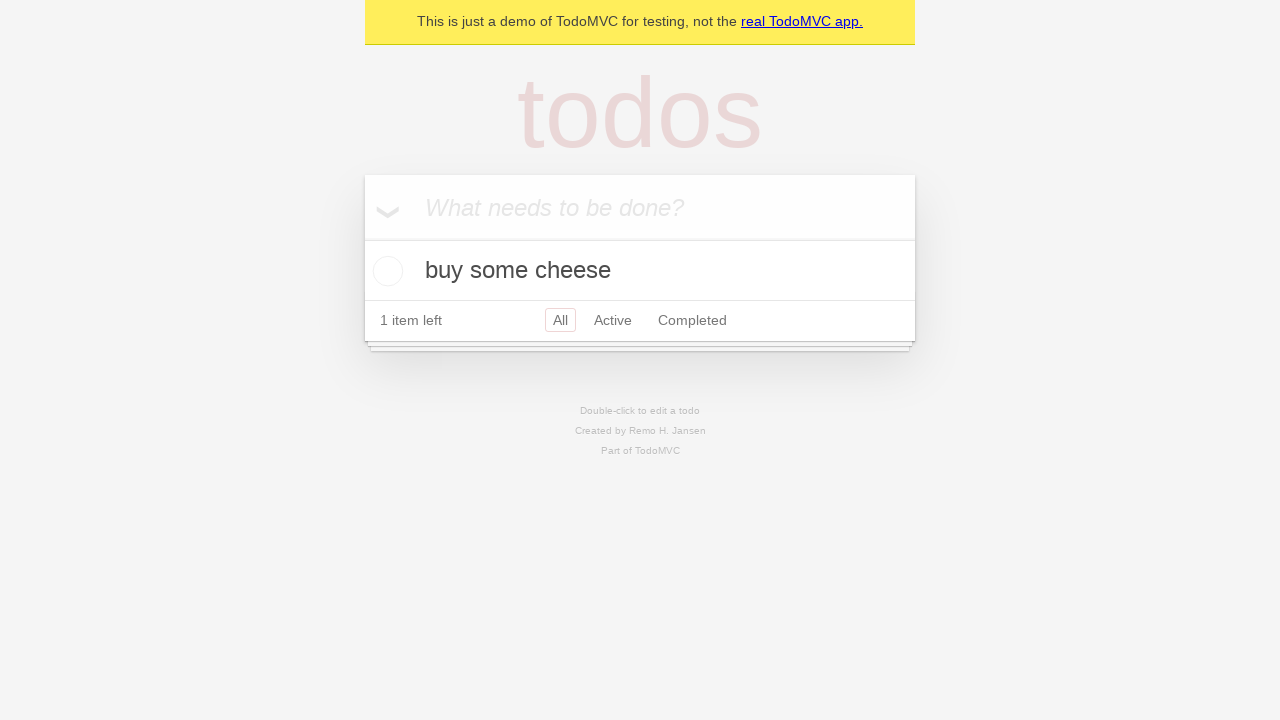

Filled todo input with 'feed the cat' on internal:attr=[placeholder="What needs to be done?"i]
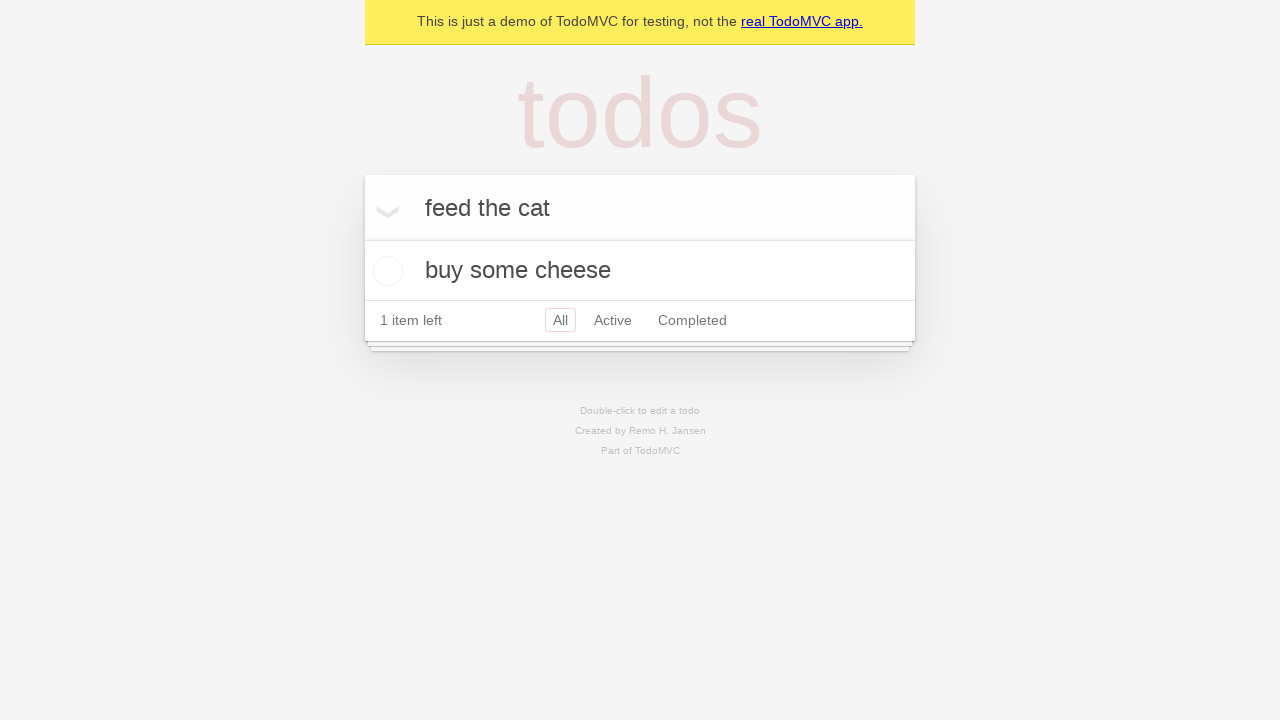

Pressed Enter to create todo 'feed the cat' on internal:attr=[placeholder="What needs to be done?"i]
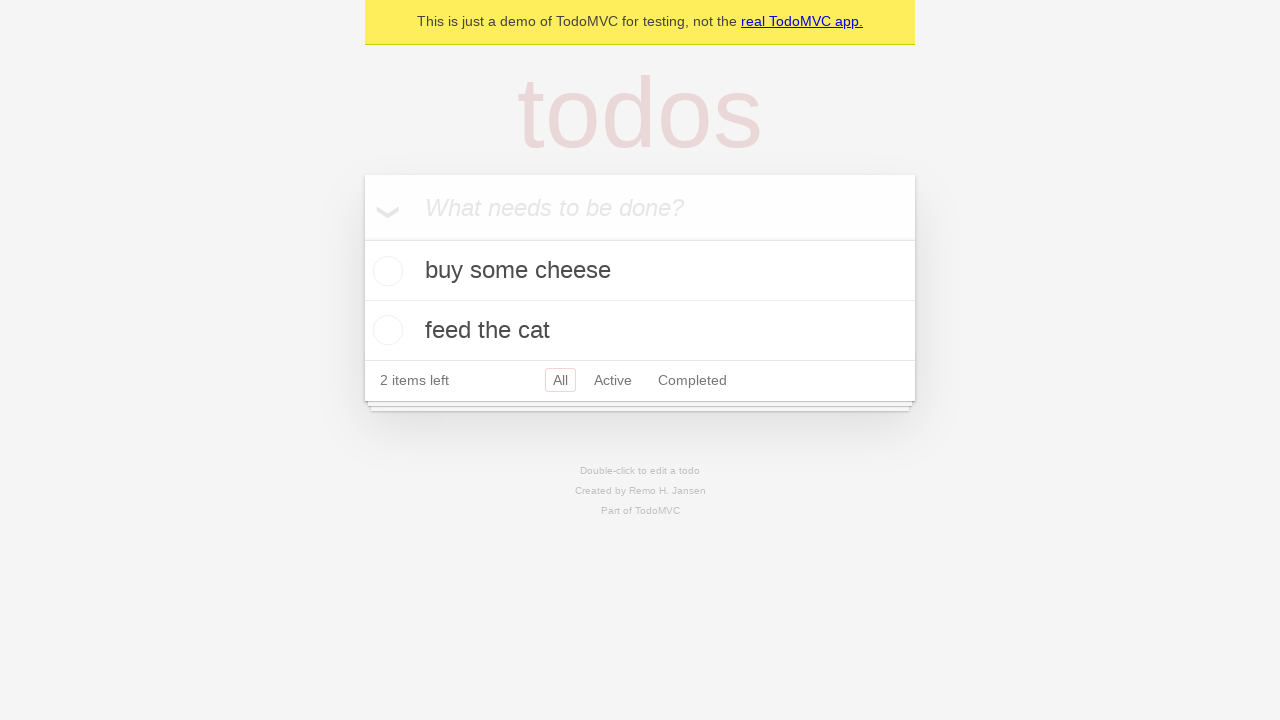

Filled todo input with 'book a doctors appointment' on internal:attr=[placeholder="What needs to be done?"i]
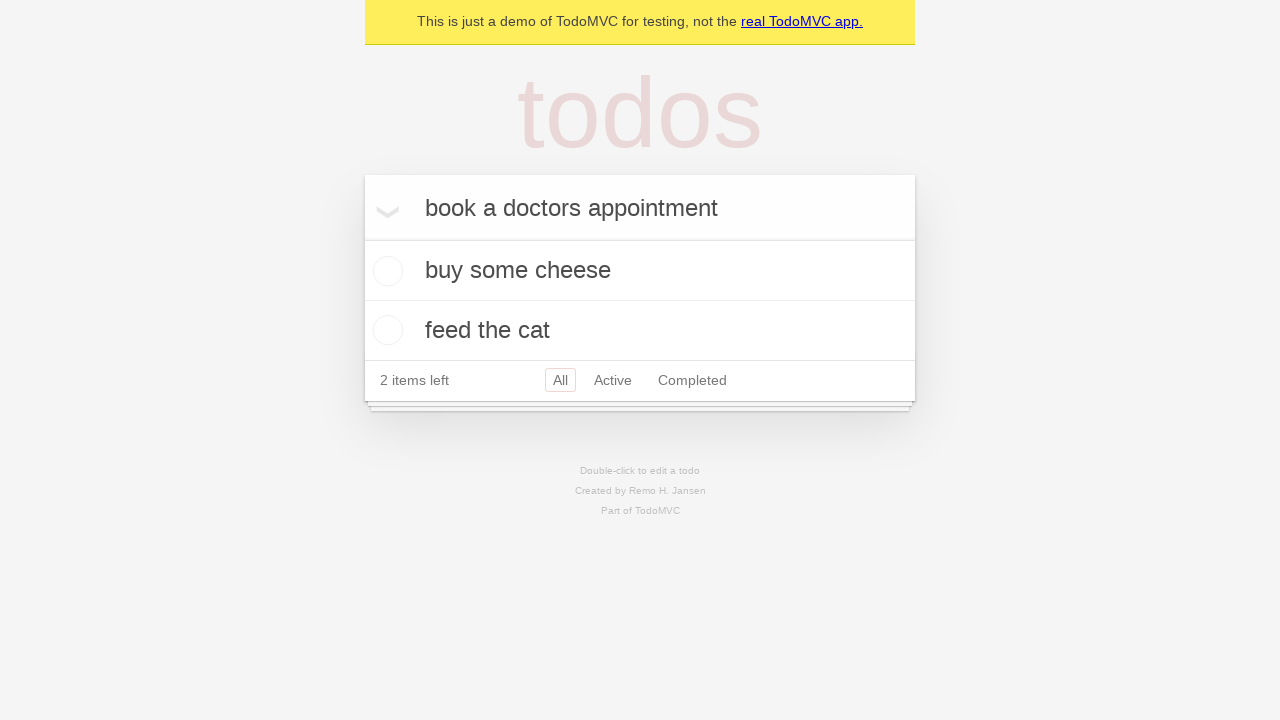

Pressed Enter to create todo 'book a doctors appointment' on internal:attr=[placeholder="What needs to be done?"i]
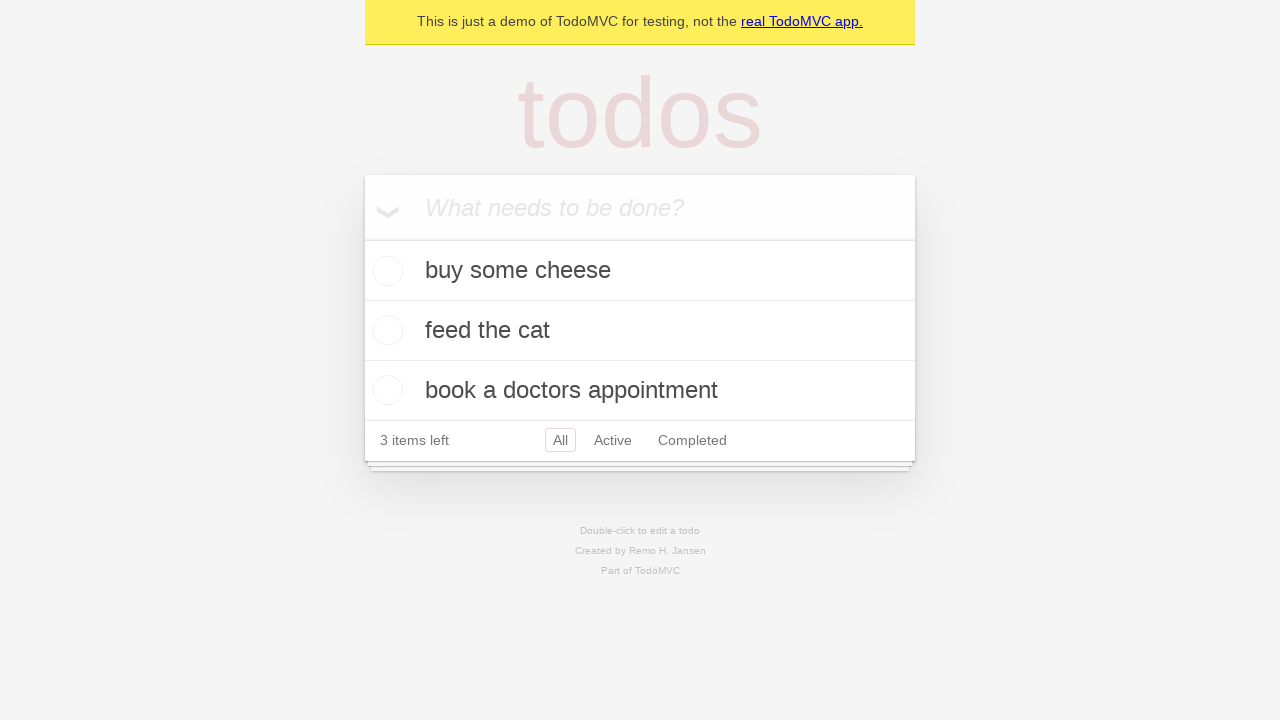

Double-clicked on second todo item to enter edit mode at (640, 331) on internal:testid=[data-testid="todo-item"s] >> nth=1
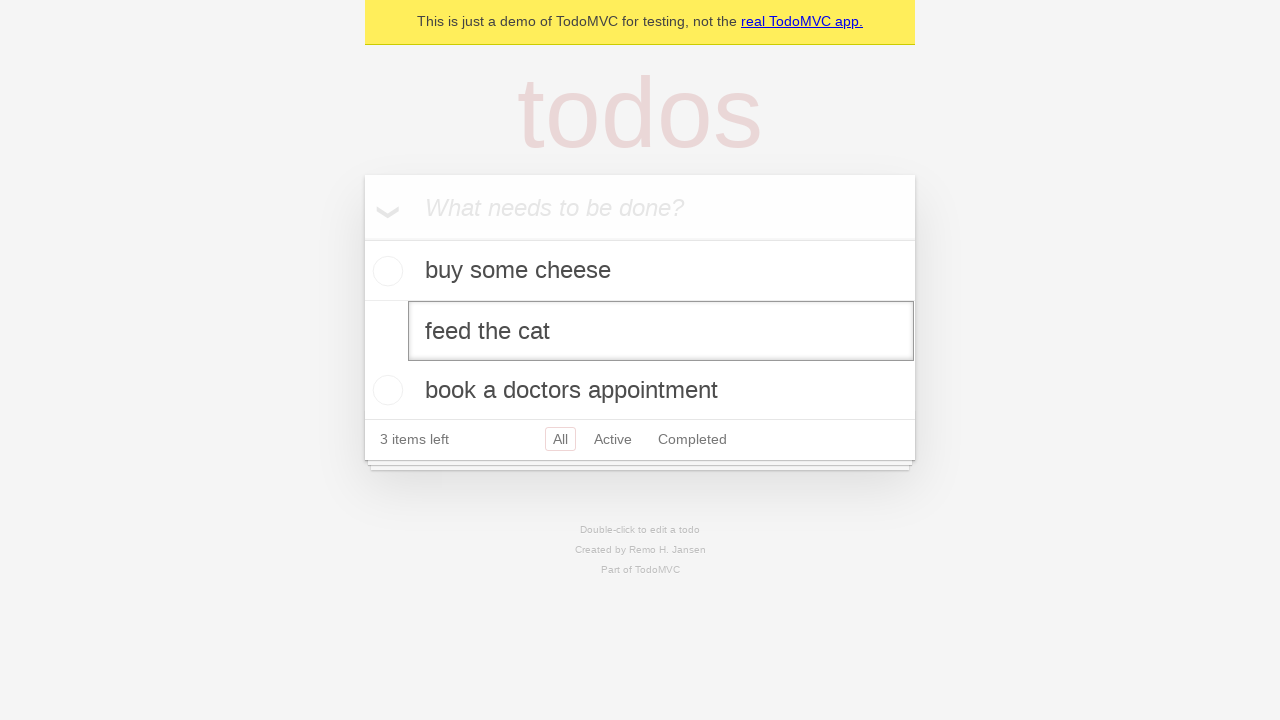

Filled edit field with new todo text 'buy some sausages' on internal:testid=[data-testid="todo-item"s] >> nth=1 >> internal:role=textbox[nam
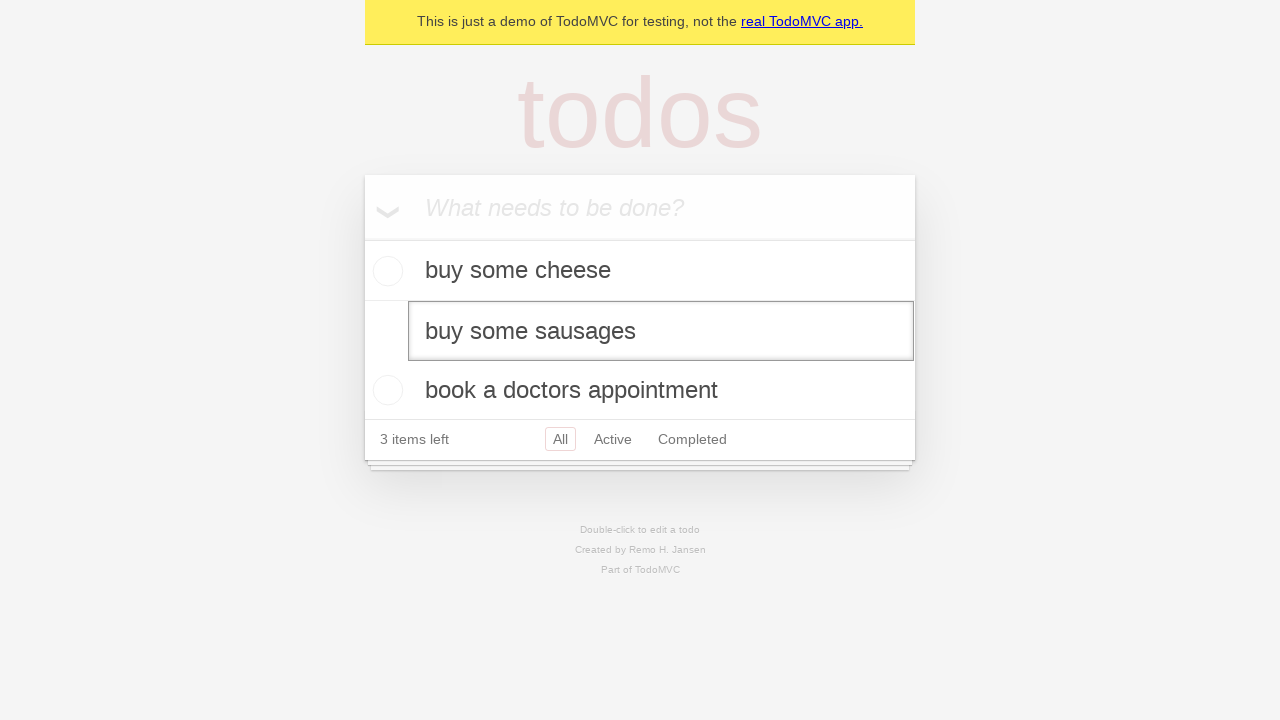

Pressed Escape to cancel edit and verify original todo text is restored on internal:testid=[data-testid="todo-item"s] >> nth=1 >> internal:role=textbox[nam
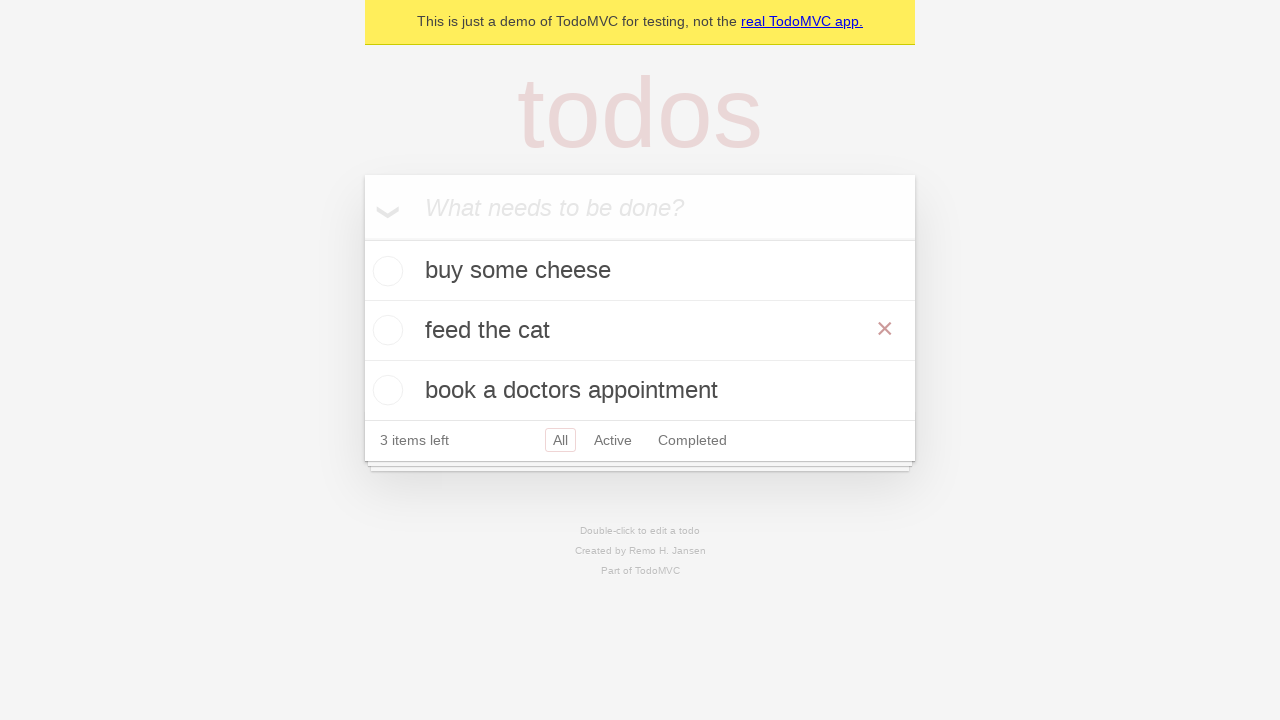

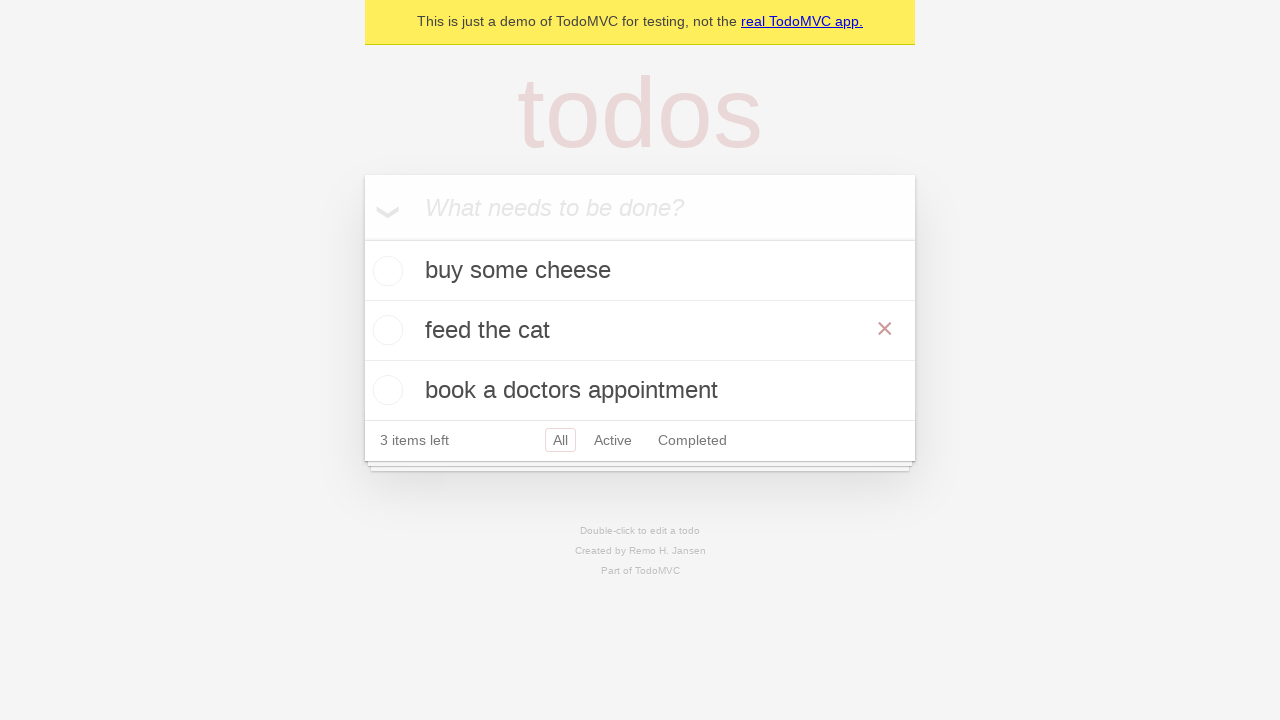